Tests infinite scroll loading on BeatStars explore tracks page by scrolling to the bottom multiple times to trigger lazy loading of additional content

Starting URL: https://www.beatstars.com/explore-tracks

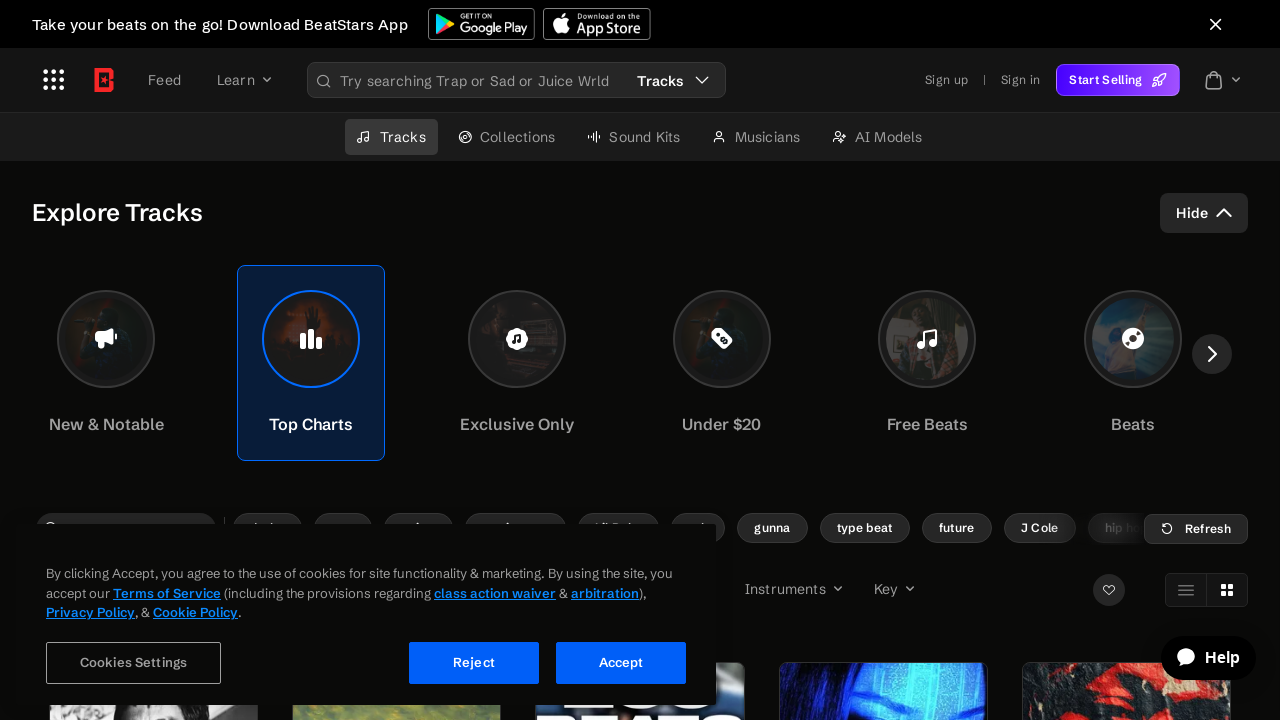

Scrolled to bottom of page to trigger lazy loading (iteration 1)
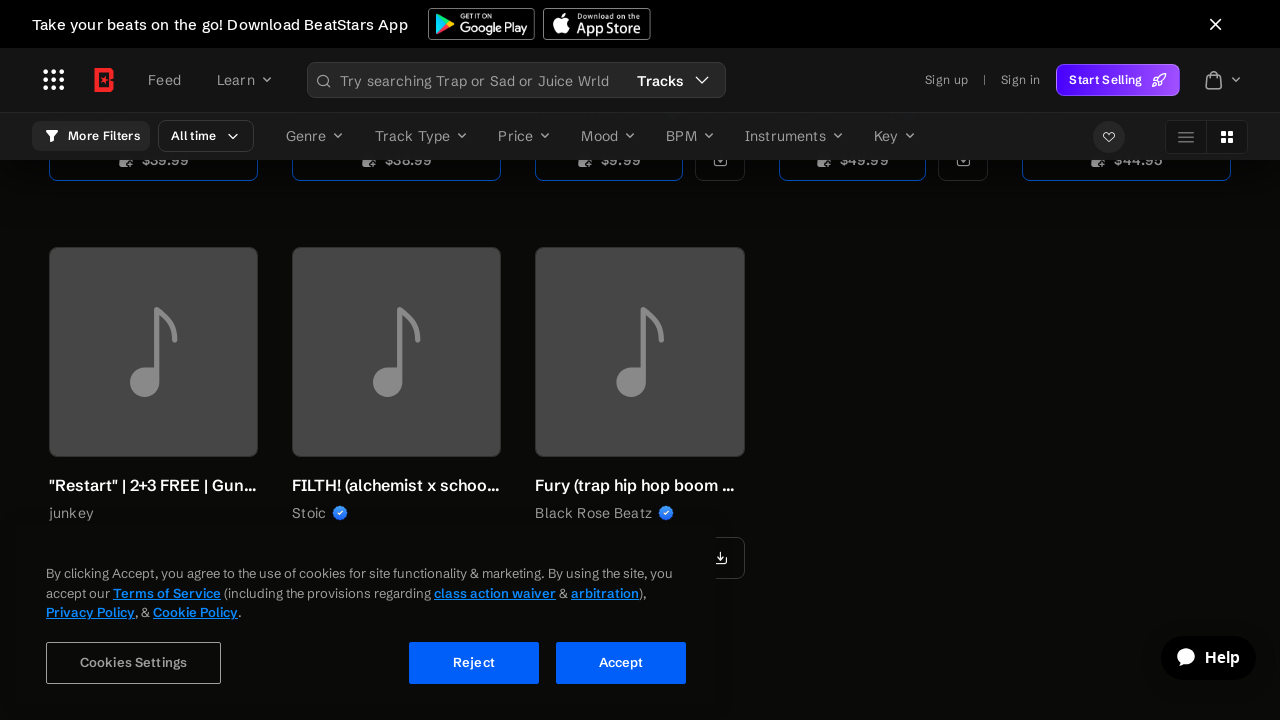

Waited 3 seconds for content to load after first scroll
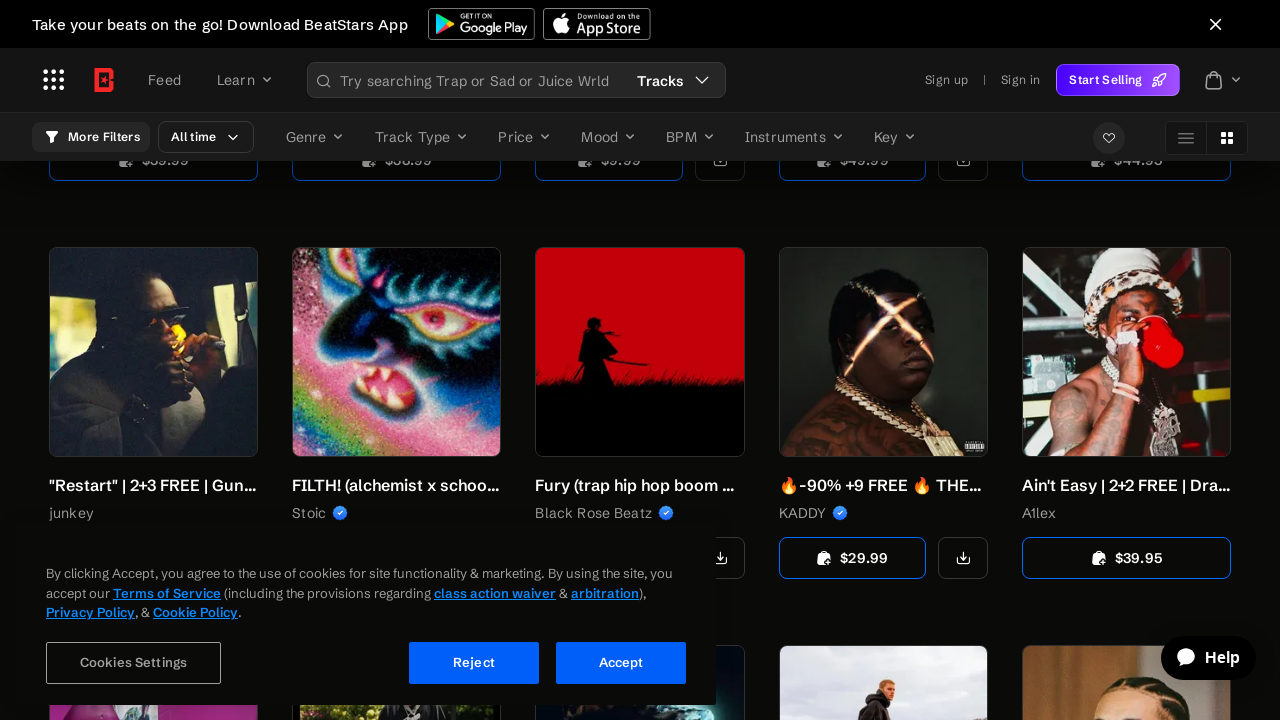

Scrolled to bottom of page to trigger lazy loading (iteration 2)
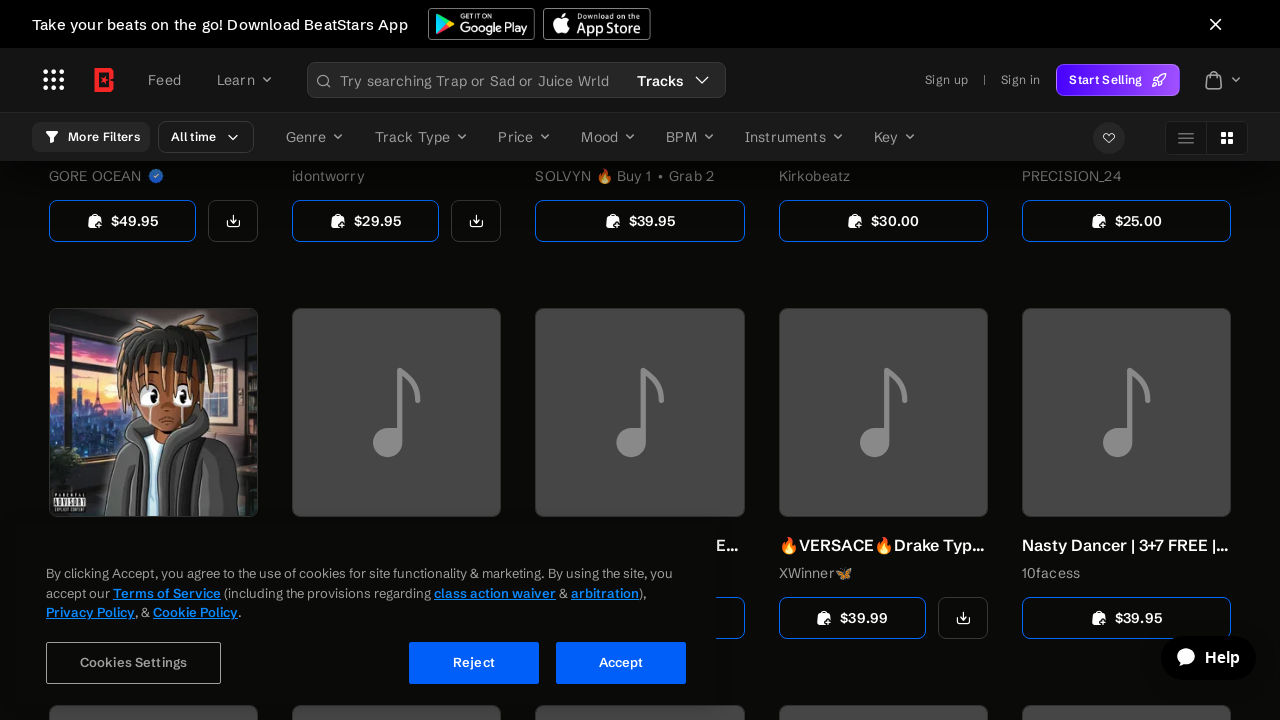

Waited 3 seconds for content to load after second scroll
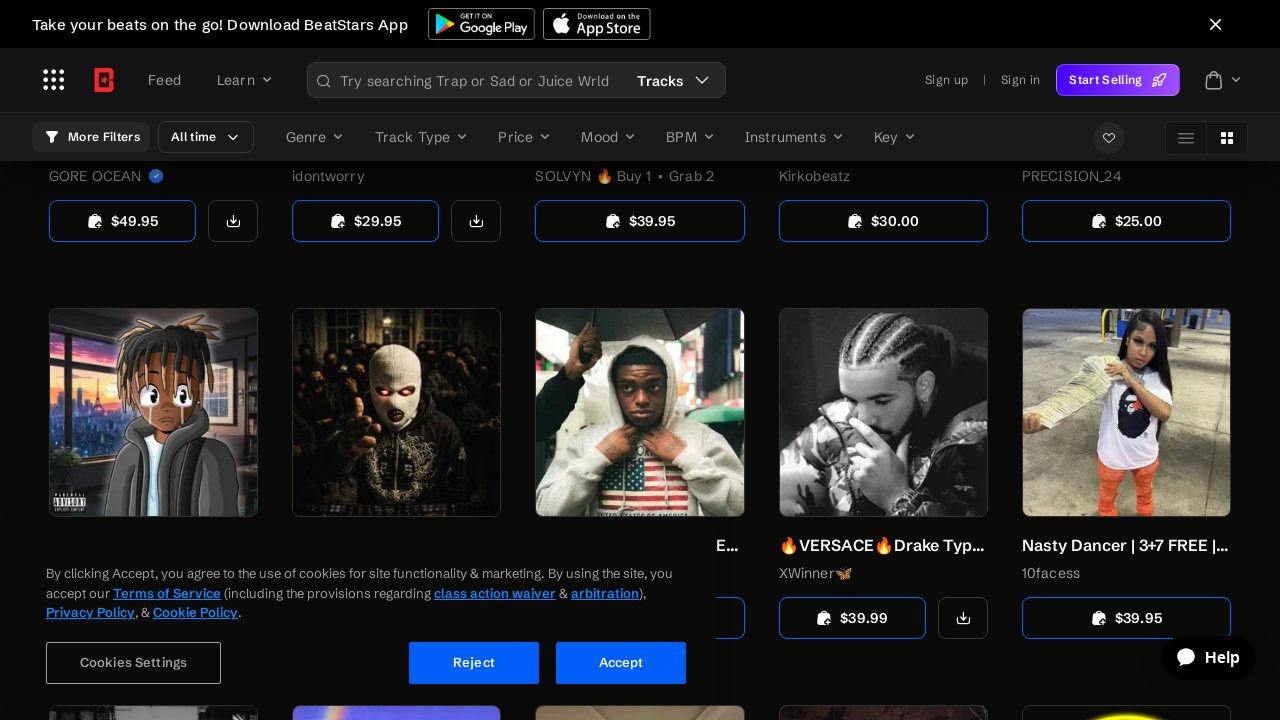

Scrolled to bottom of page to trigger lazy loading (iteration 3)
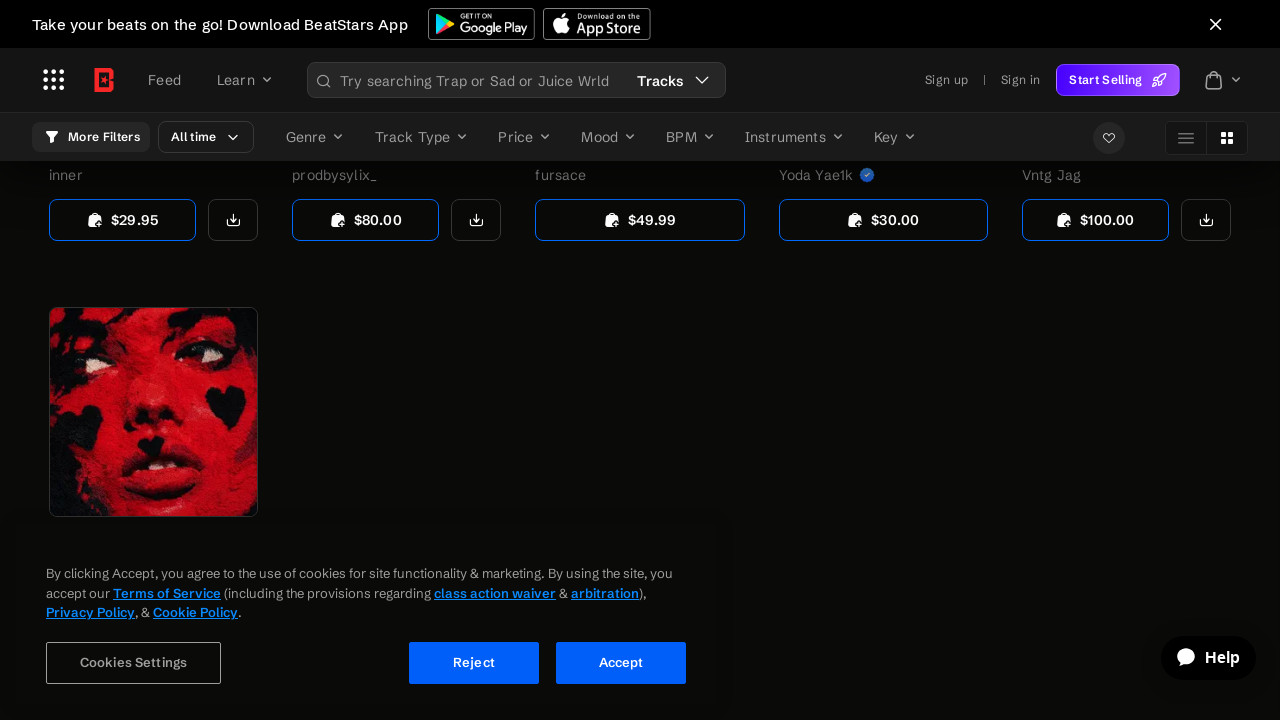

Waited 3 seconds for content to load after third scroll
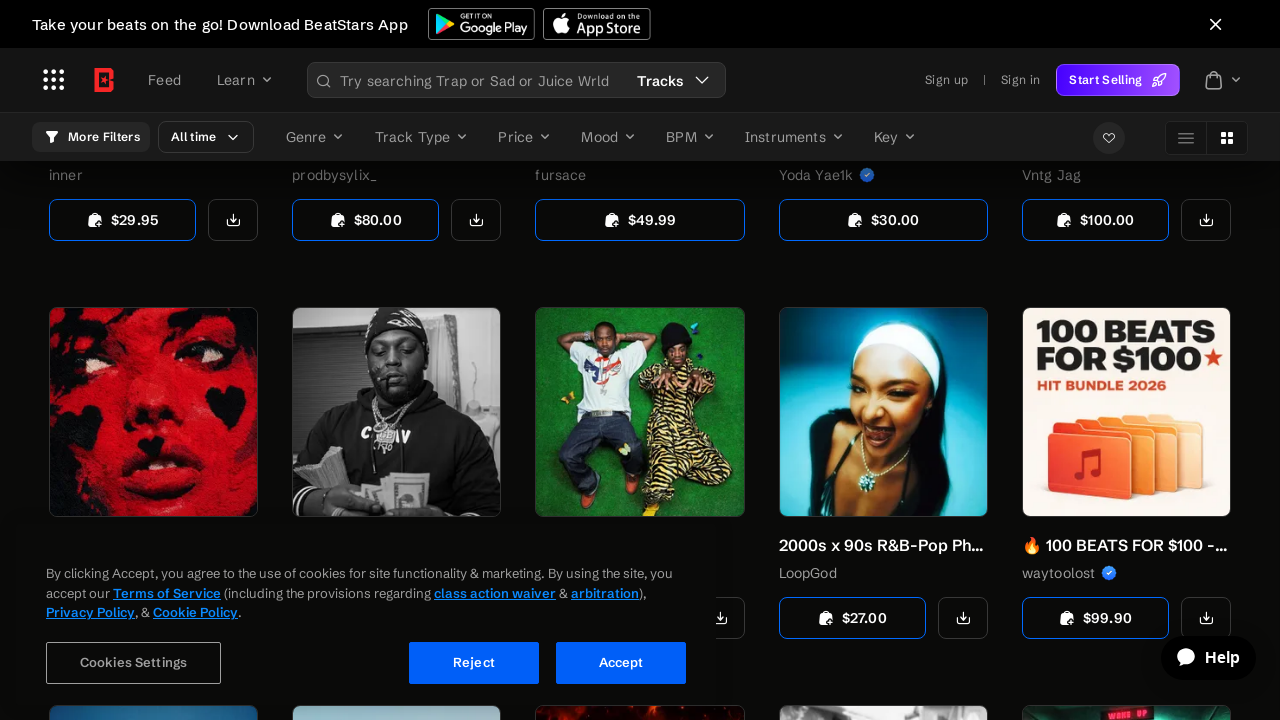

Verified that track elements have loaded on BeatStars explore tracks page
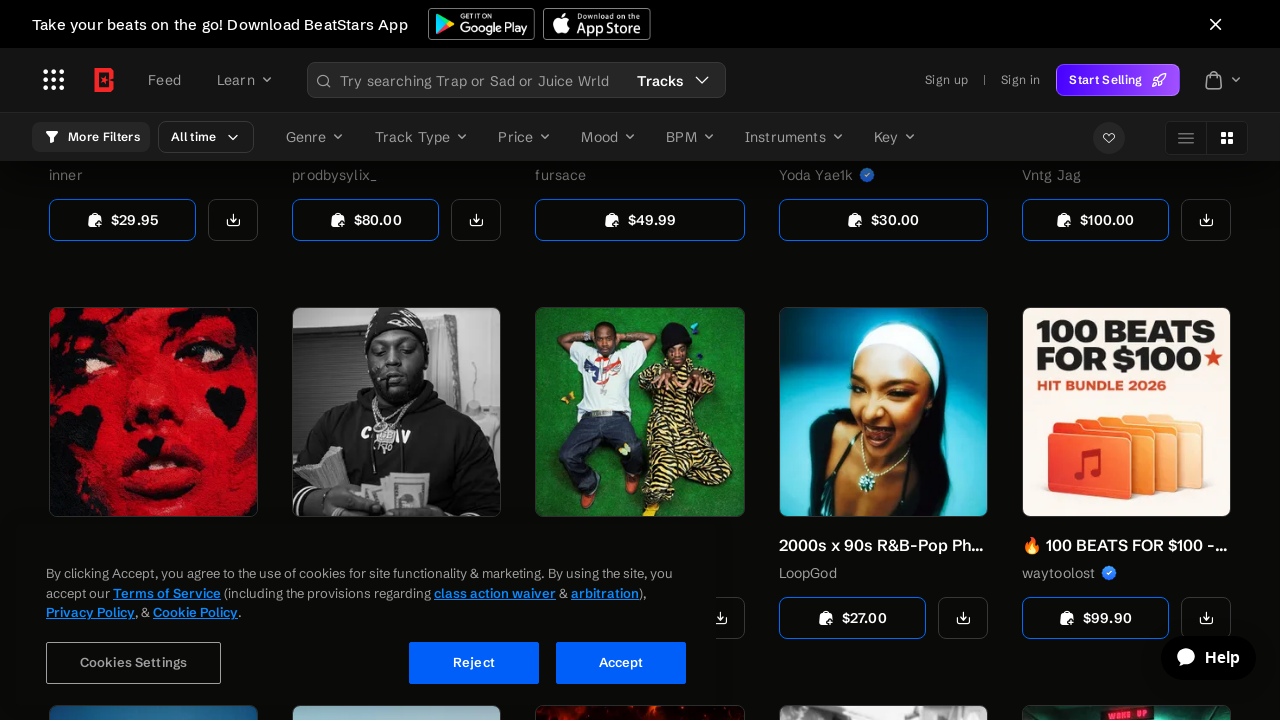

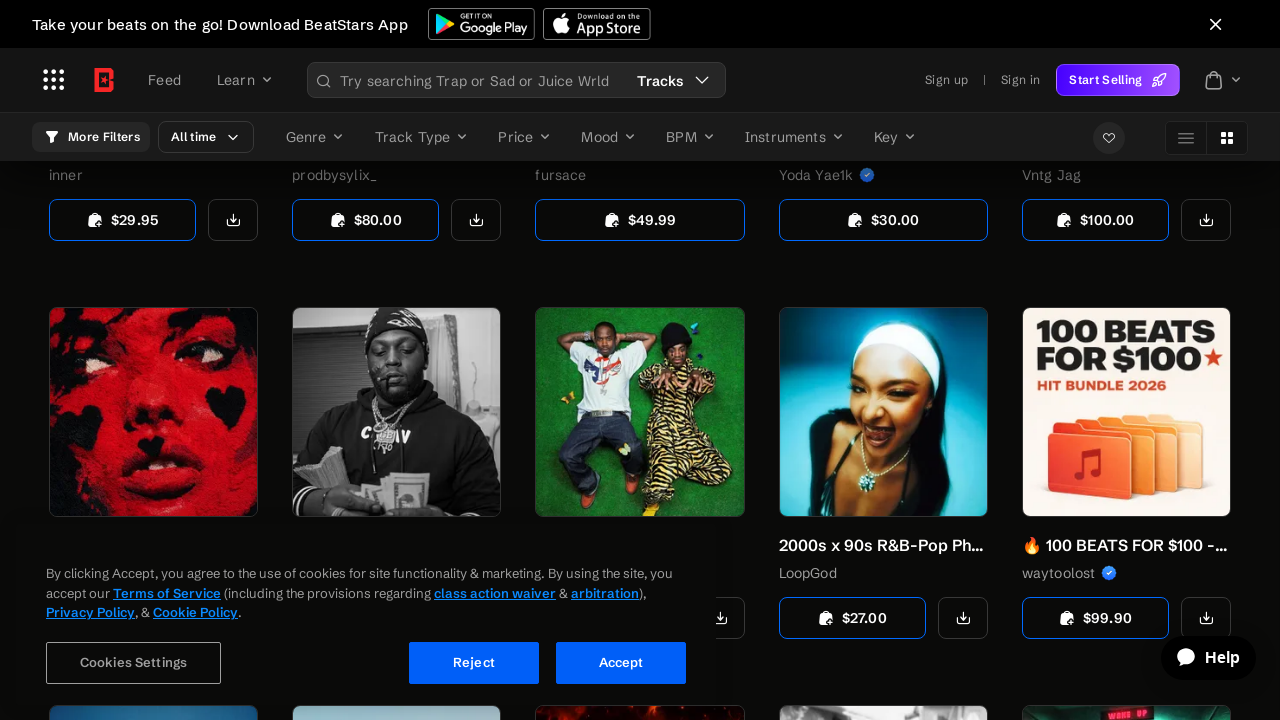